Navigates to Steam Support page from the Steam Store homepage by clicking the SUPPORT link in the header

Starting URL: https://store.steampowered.com/

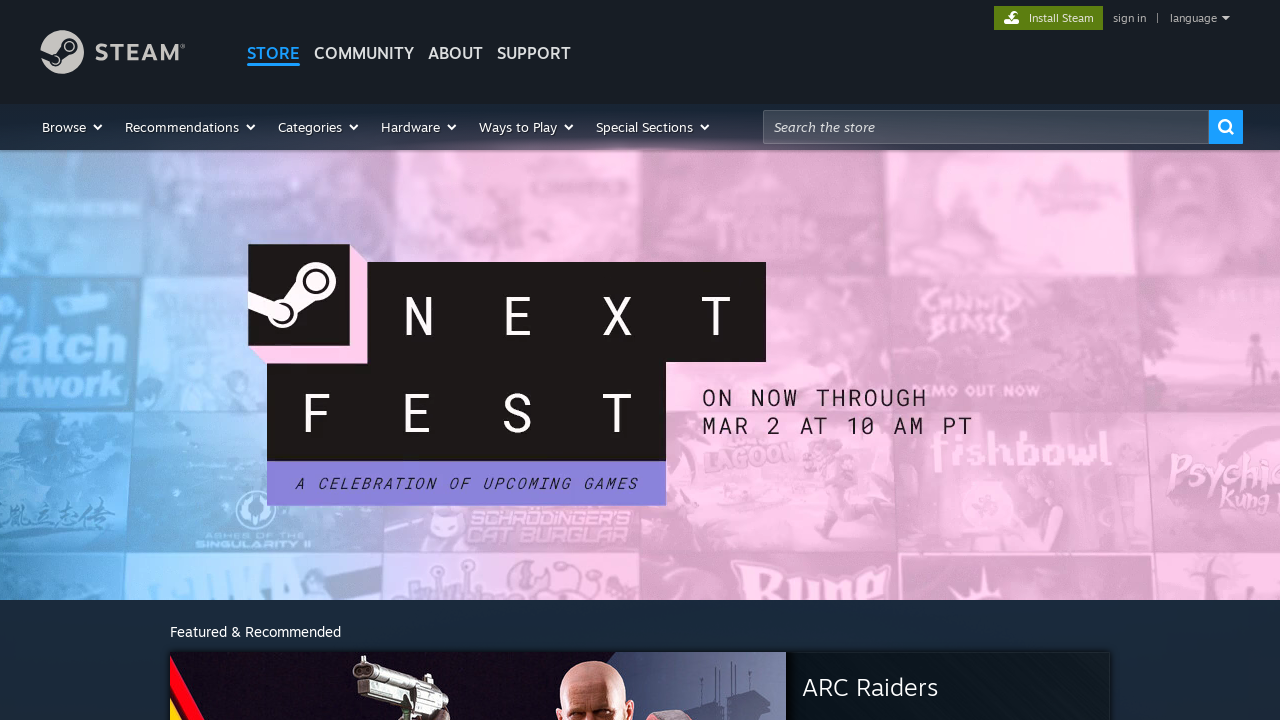

Clicked SUPPORT link in the header at (534, 34) on #global_header >> text=SUPPORT
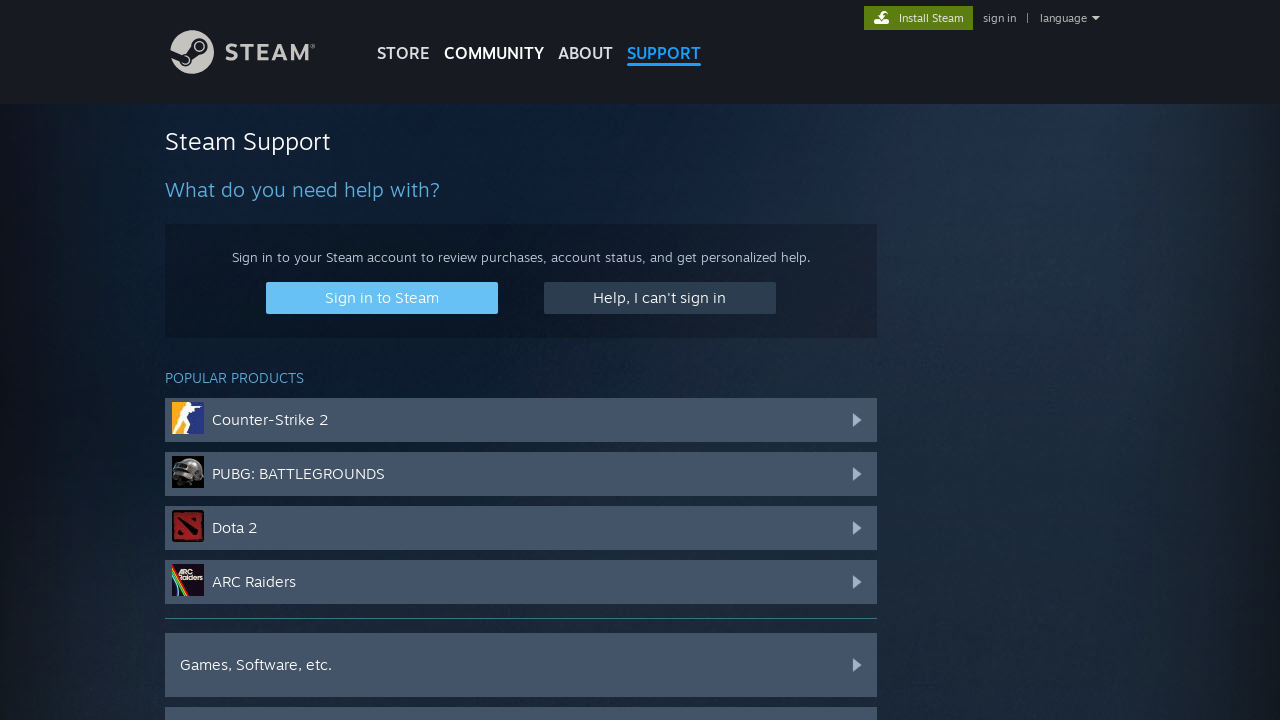

Verified navigation to Steam Support page URL
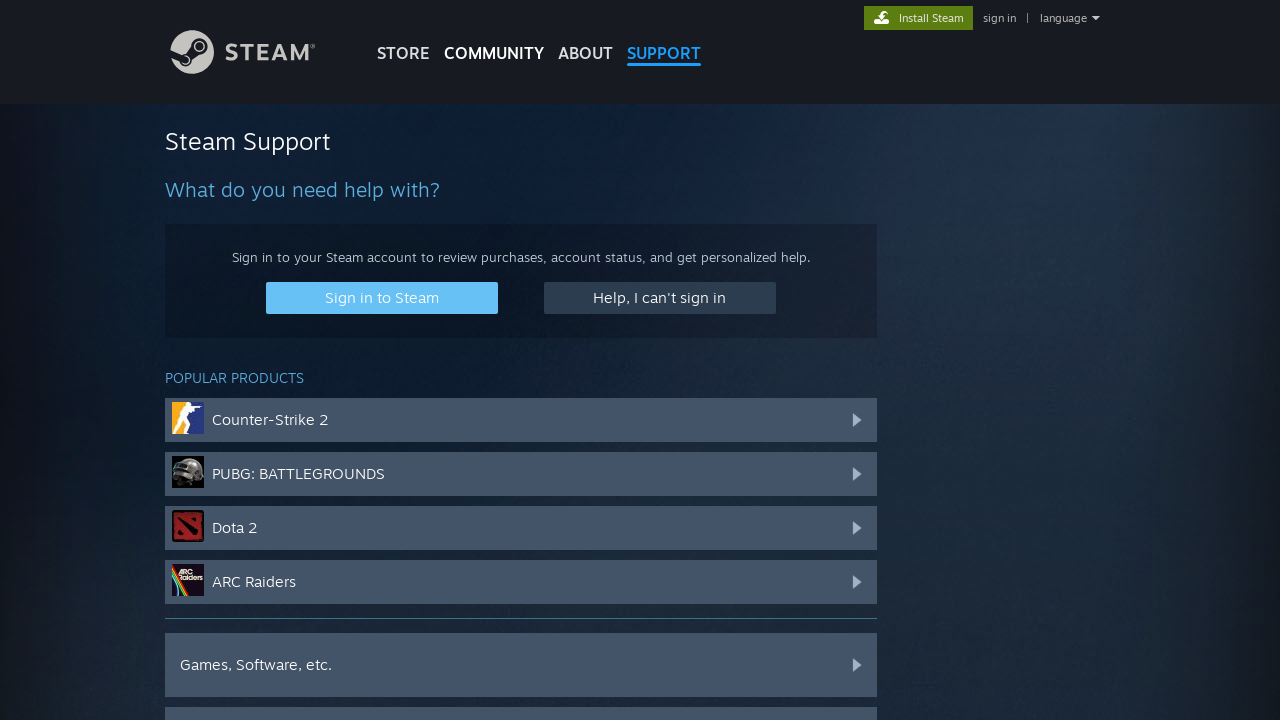

Verified page title is 'Steam Support'
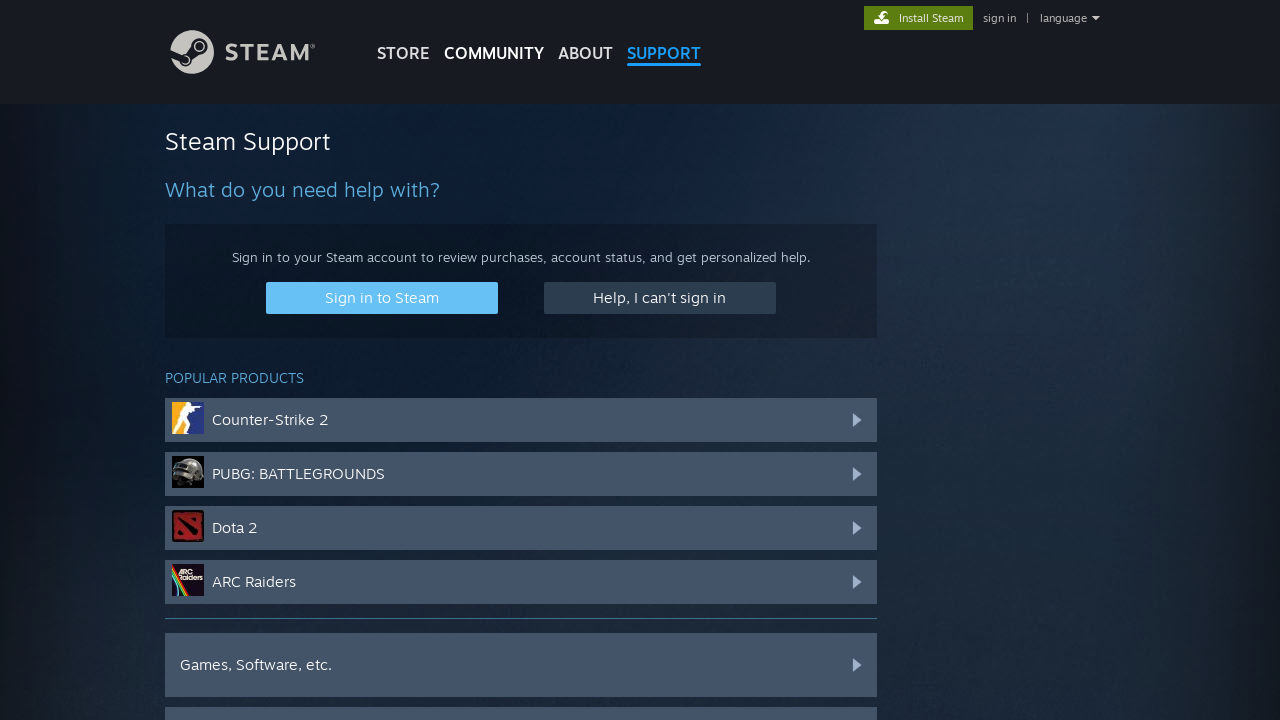

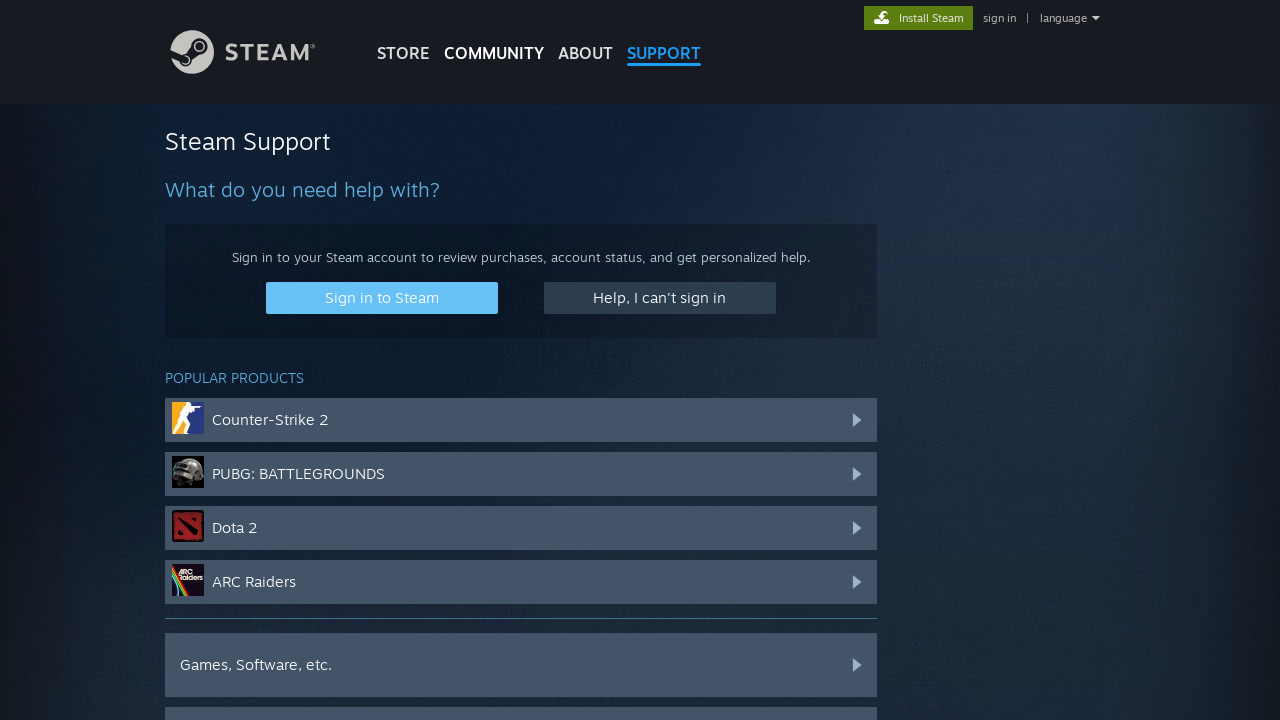